Navigates to the Playwright documentation site, clicks the "Get started" link, and verifies that the Installation heading is visible

Starting URL: https://playwright.dev/

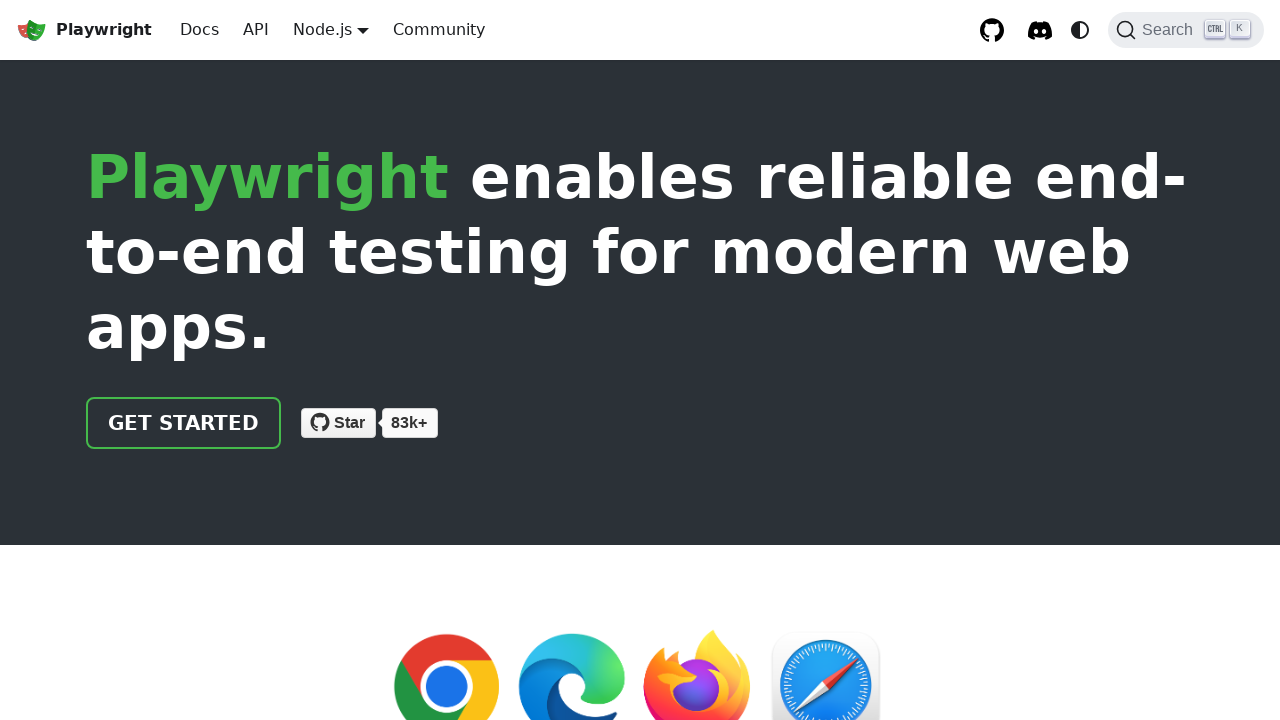

Navigated to Playwright documentation site
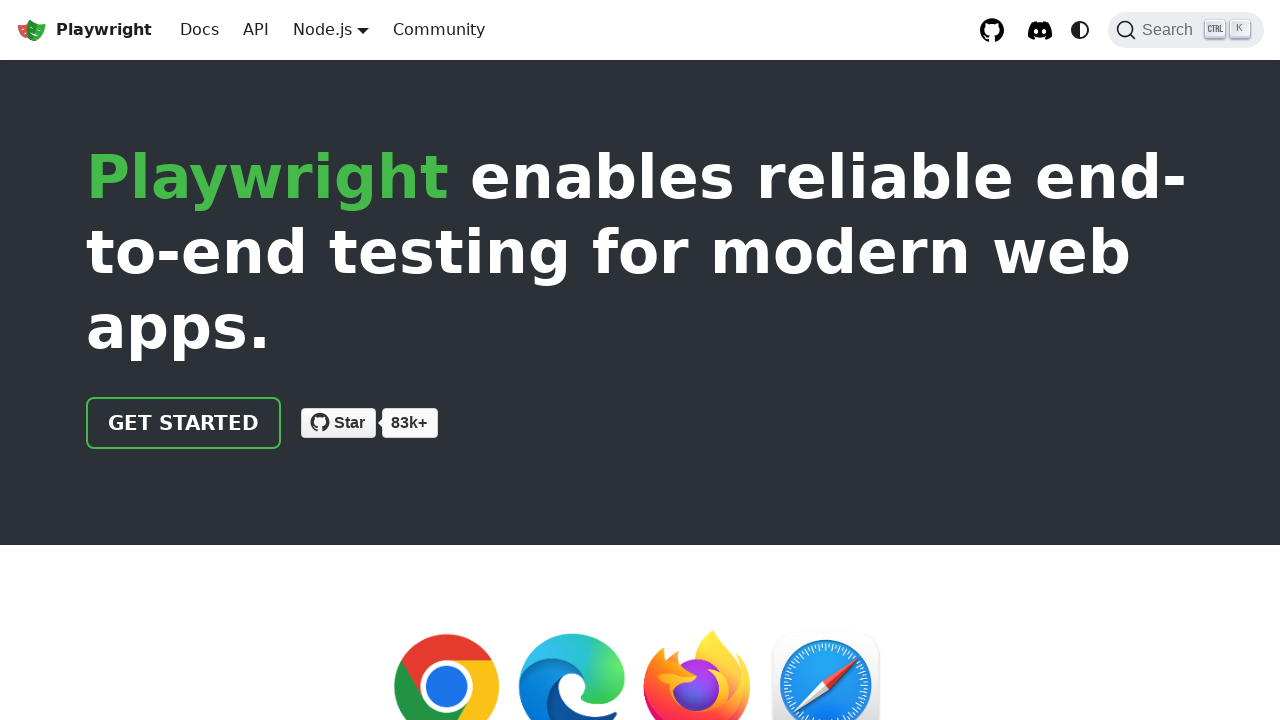

Clicked the 'Get started' link at (184, 423) on internal:role=link[name="Get started"i]
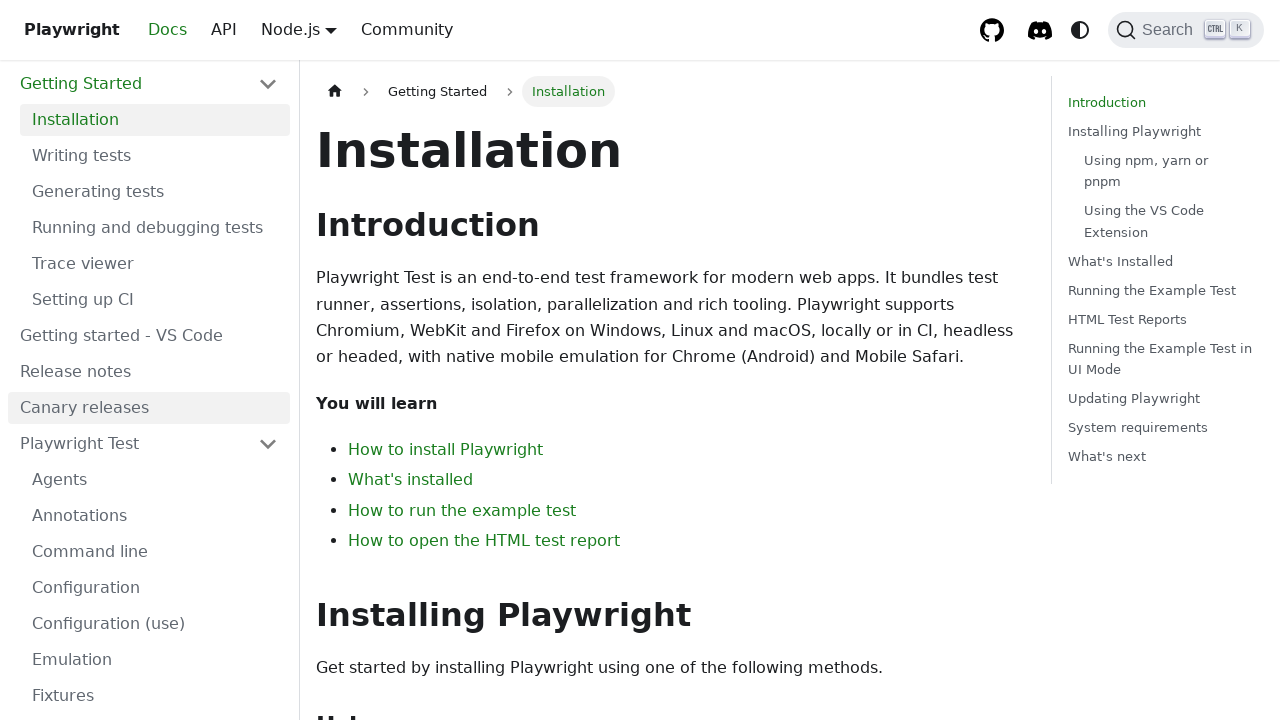

Verified that the Installation heading is visible
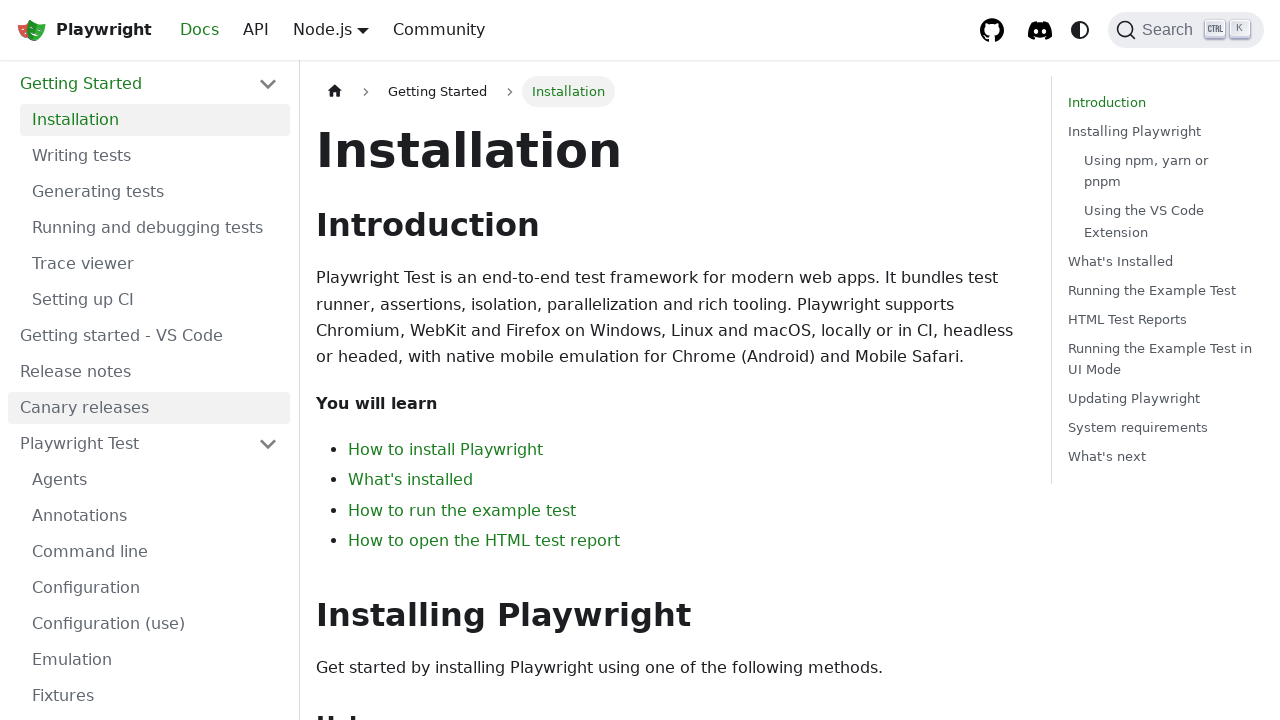

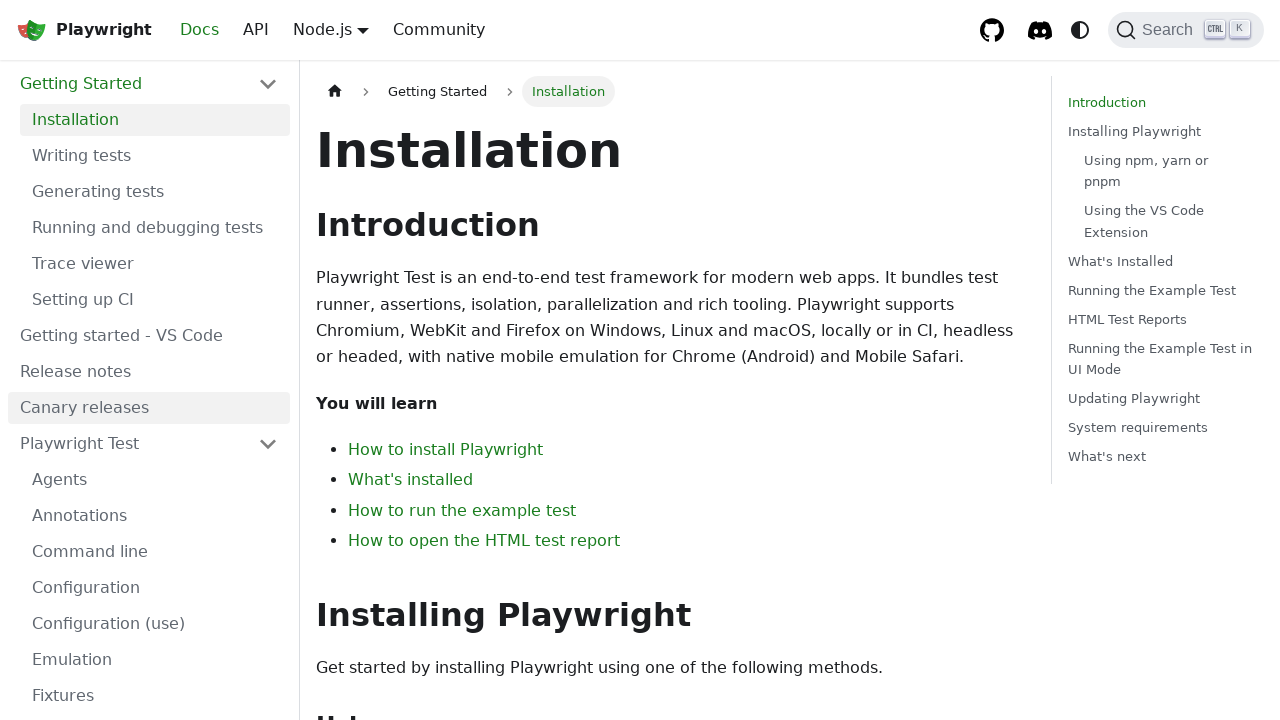